Tests the search functionality on Playwright documentation site by clicking the search button, entering a search term "Guide", navigating with keyboard arrows, and pressing enter to select a result.

Starting URL: https://playwright.dev/

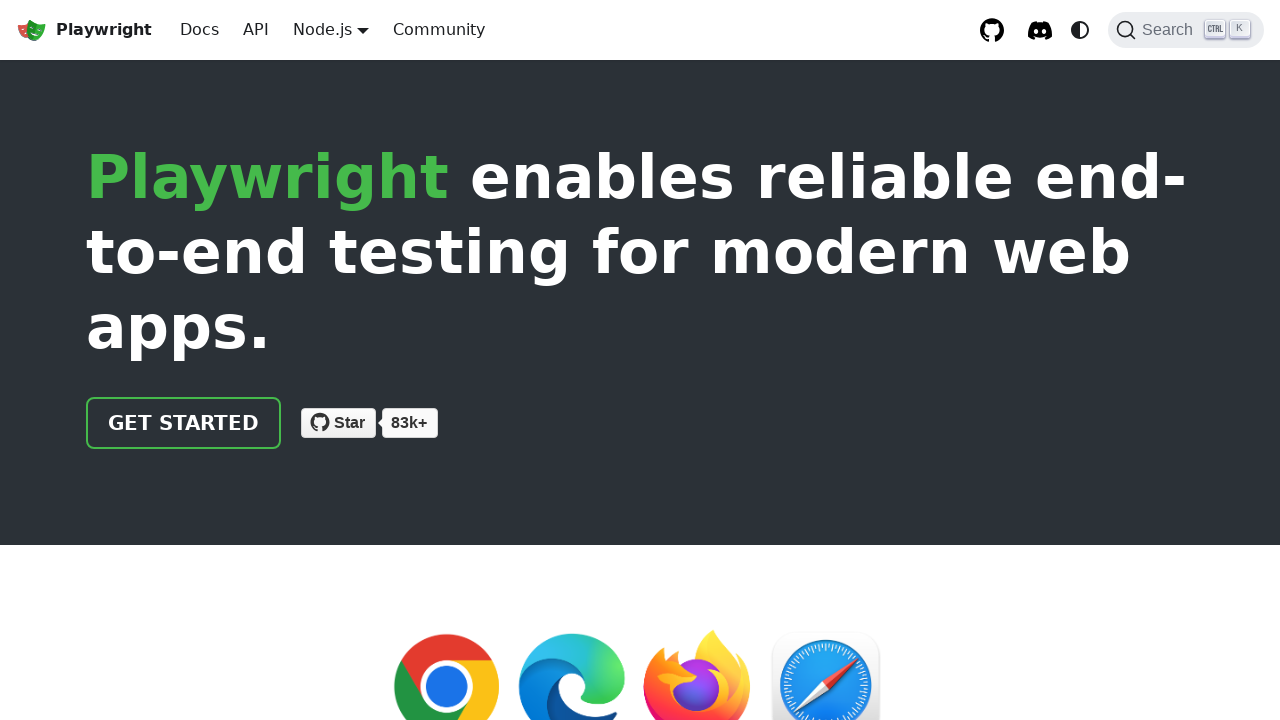

Clicked search button to open search dialog at (1186, 30) on button.DocSearch
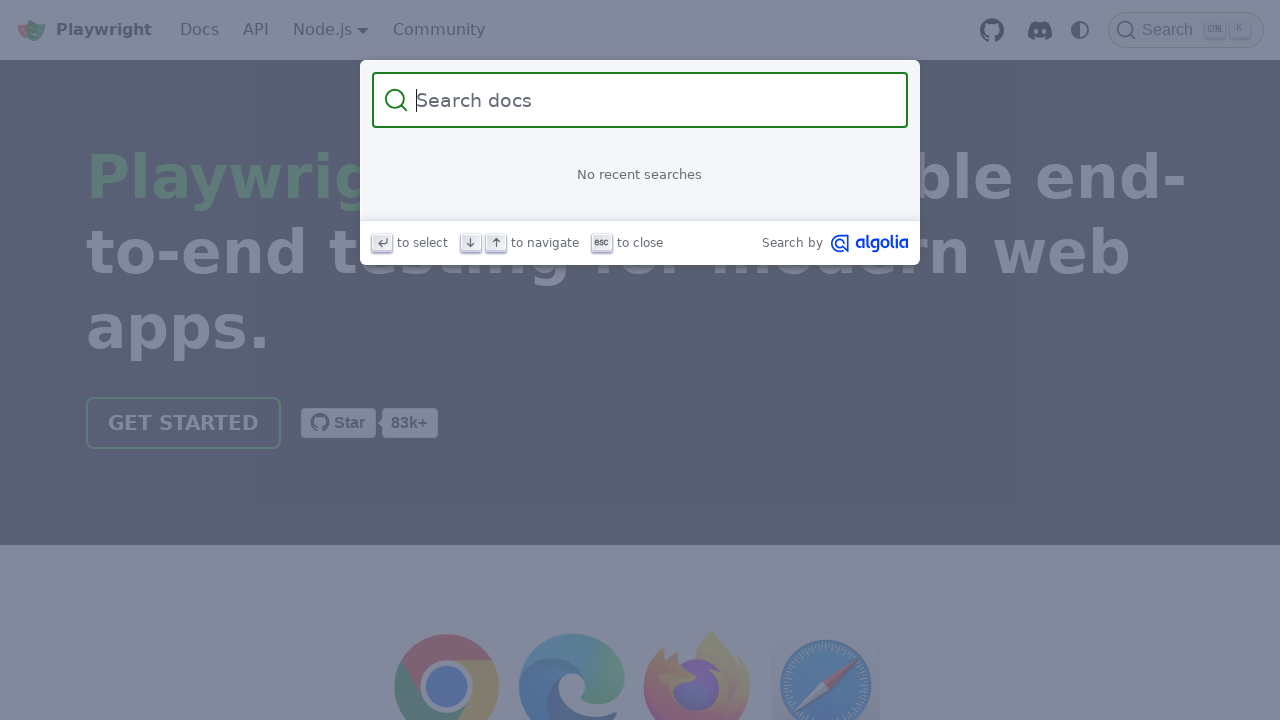

Entered search term 'Guide' in search field on input.DocSearch-Input
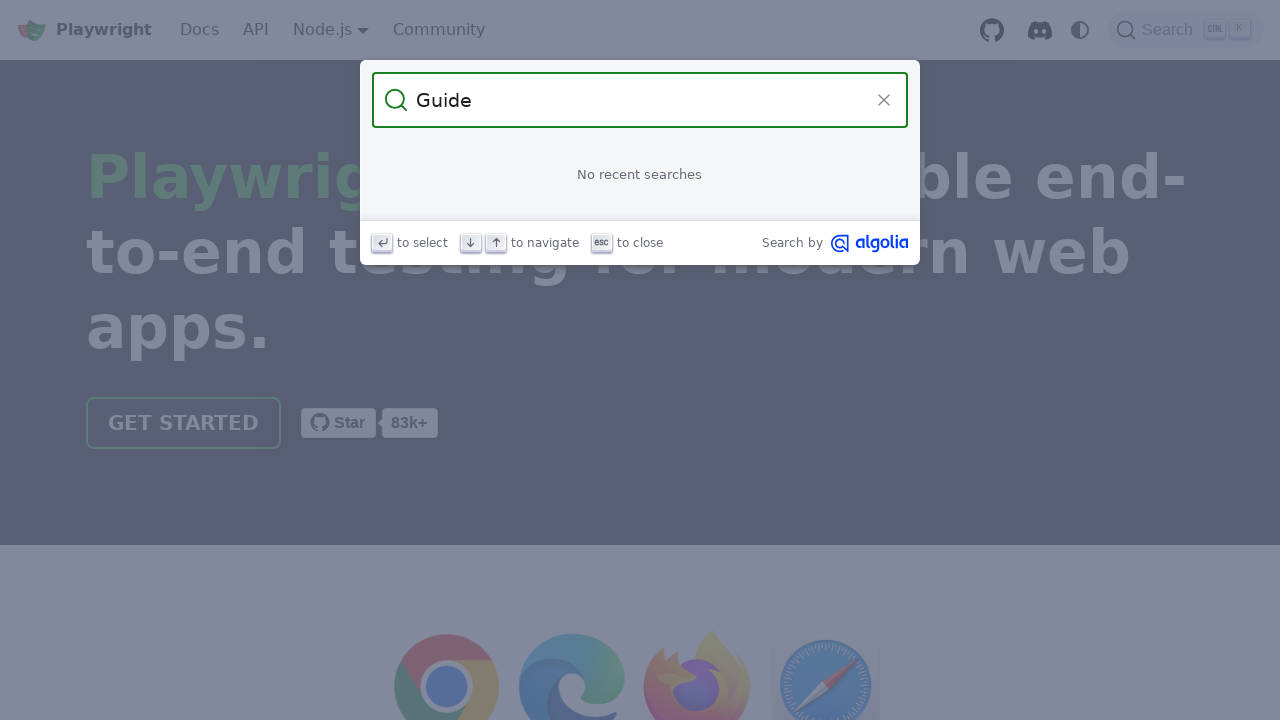

Search results dropdown appeared
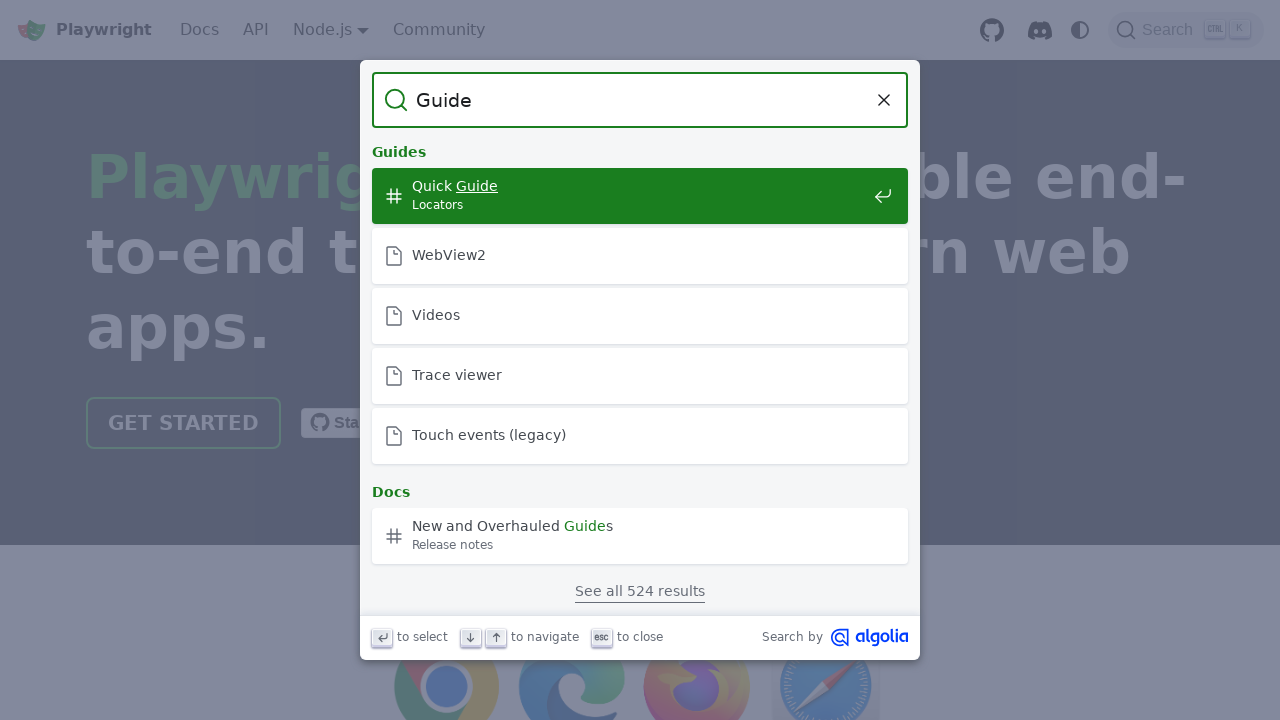

Pressed arrow down to navigate to first search result
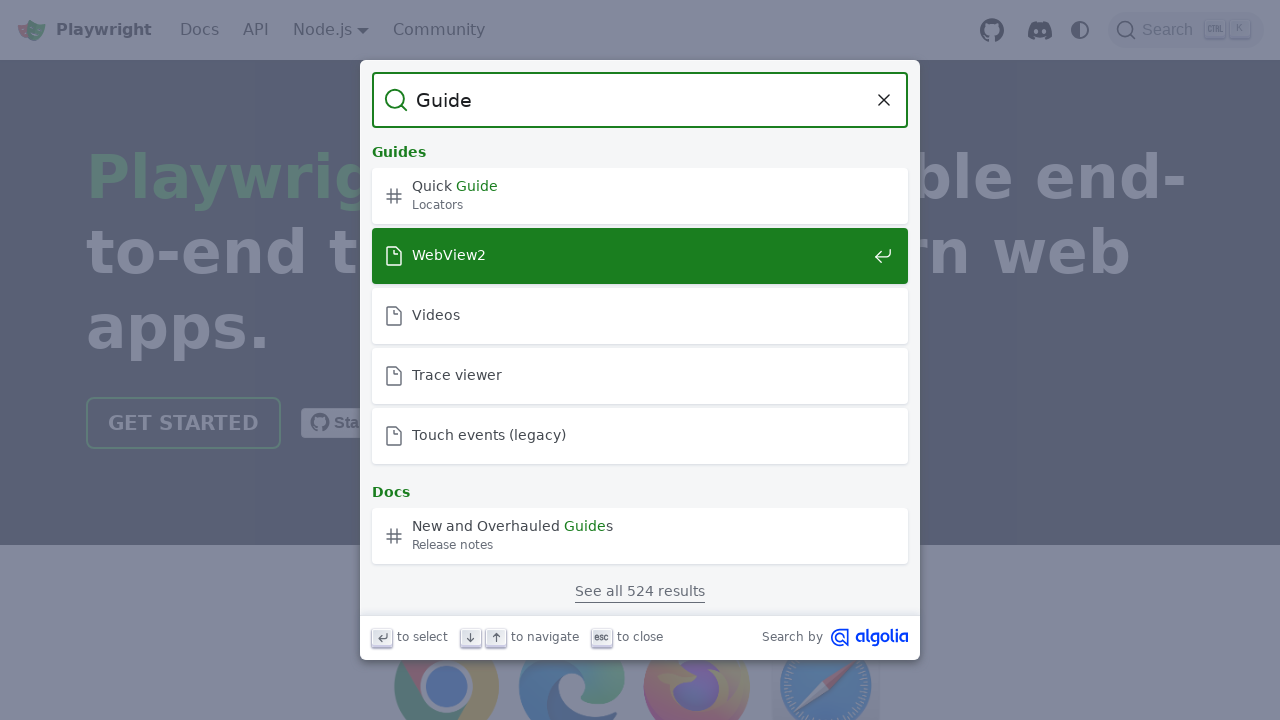

Pressed enter to select the search result
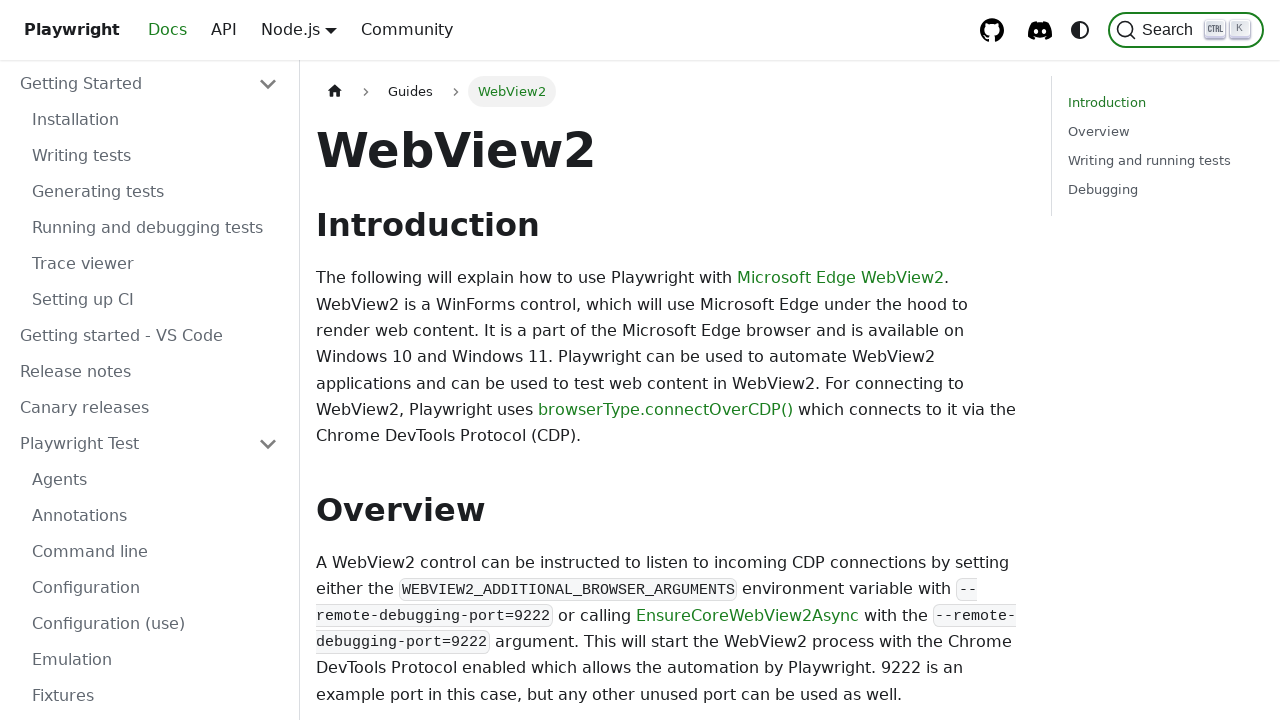

Page loaded and navigation completed
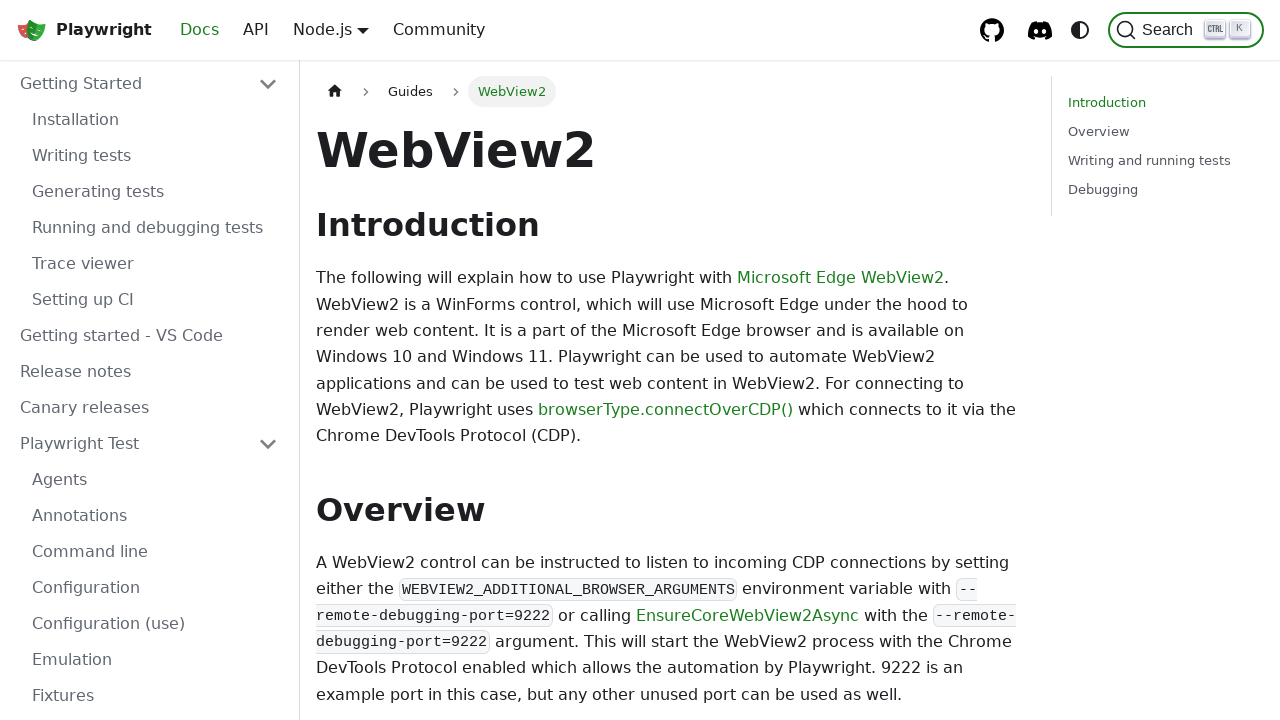

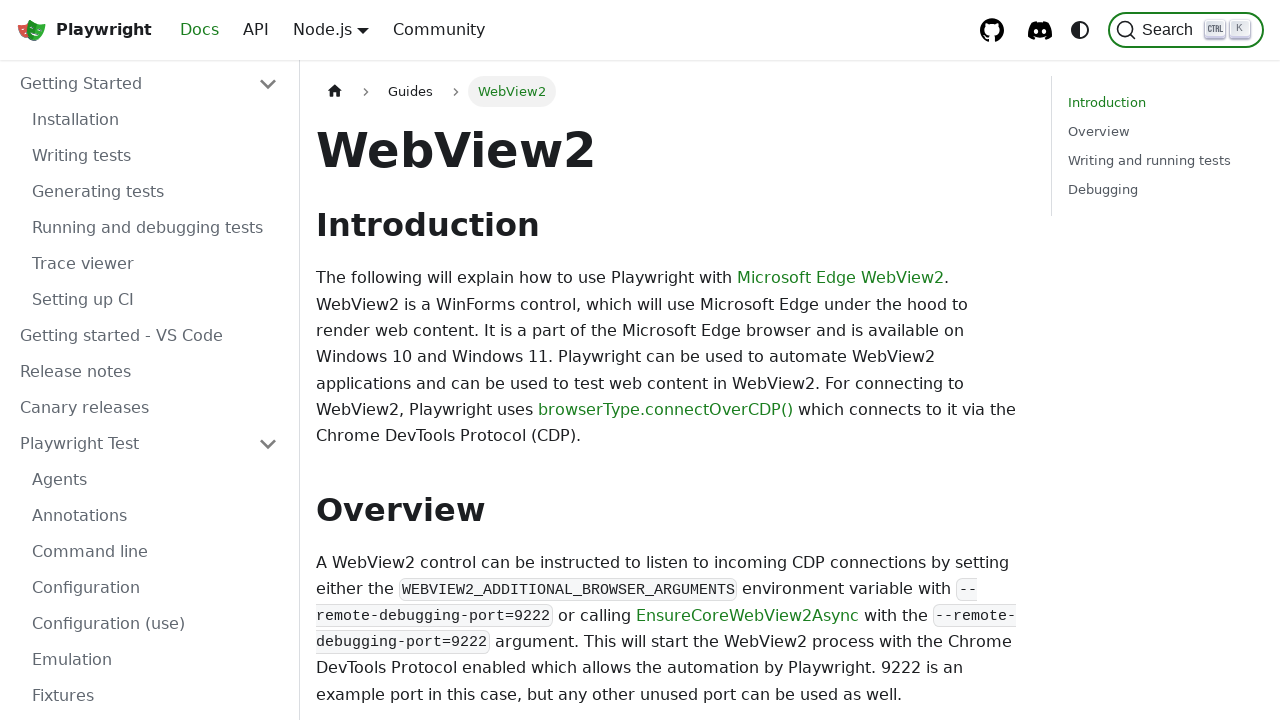